Tests JavaScript alerts by triggering and handling different types of alerts

Starting URL: https://the-internet.herokuapp.com/

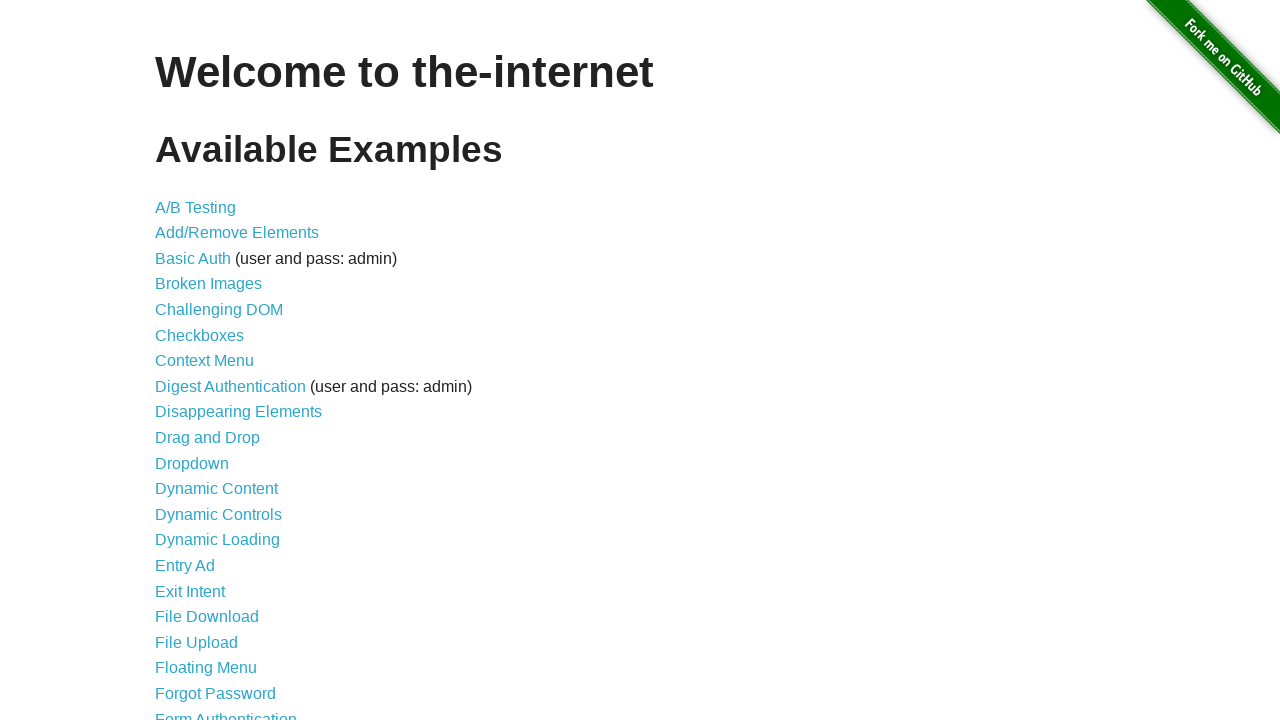

Clicked JavaScript Alerts link at (214, 361) on a[href='/javascript_alerts']
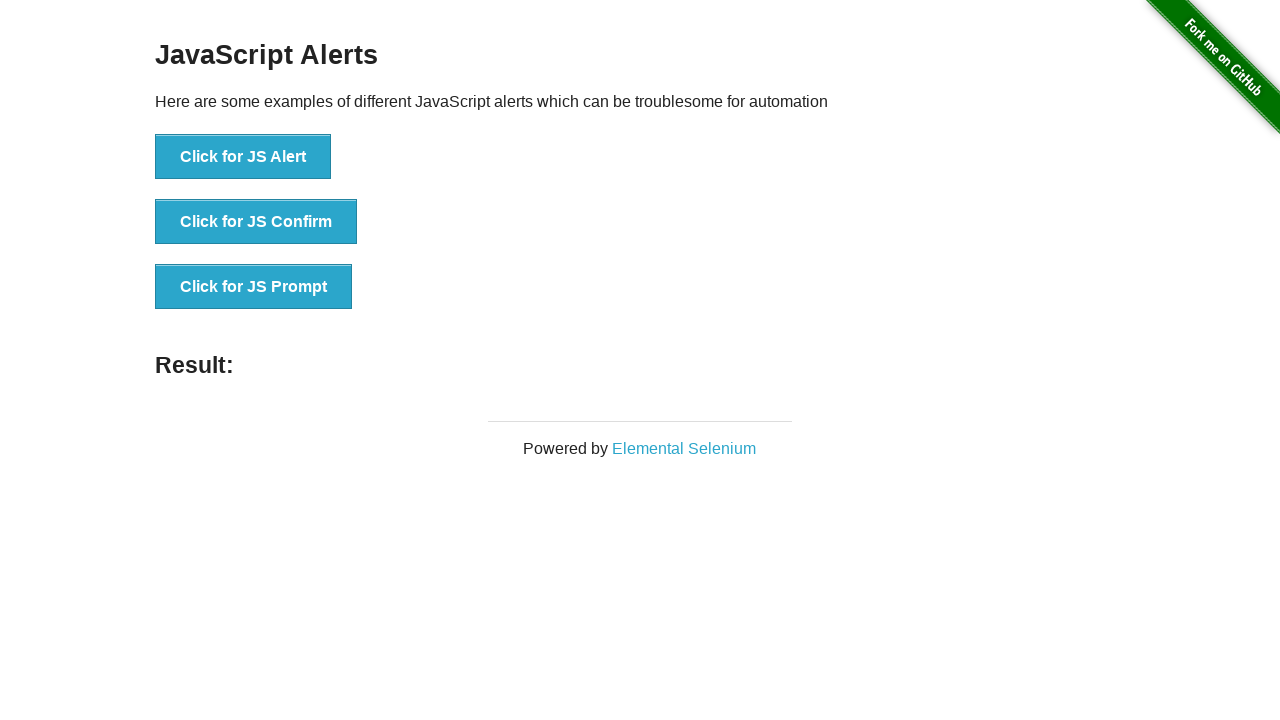

Set up dialog handler to accept alerts
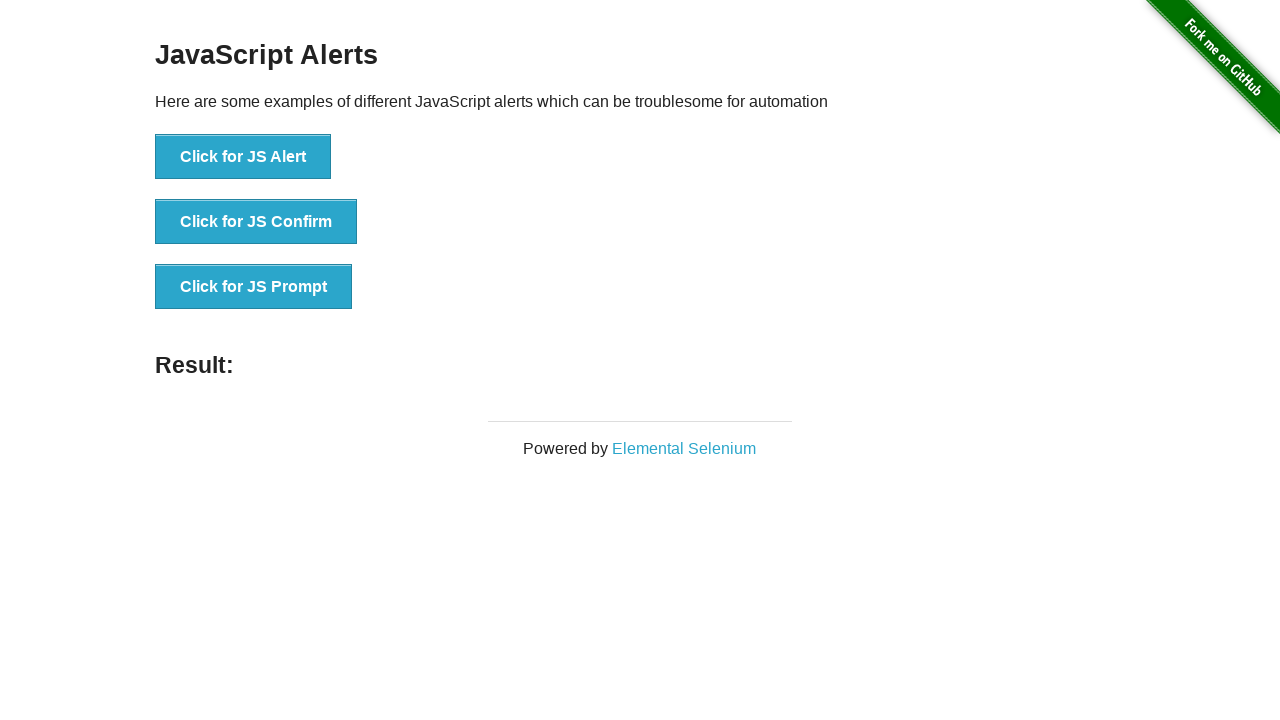

Triggered basic JavaScript alert at (243, 157) on button[onclick='jsAlert()']
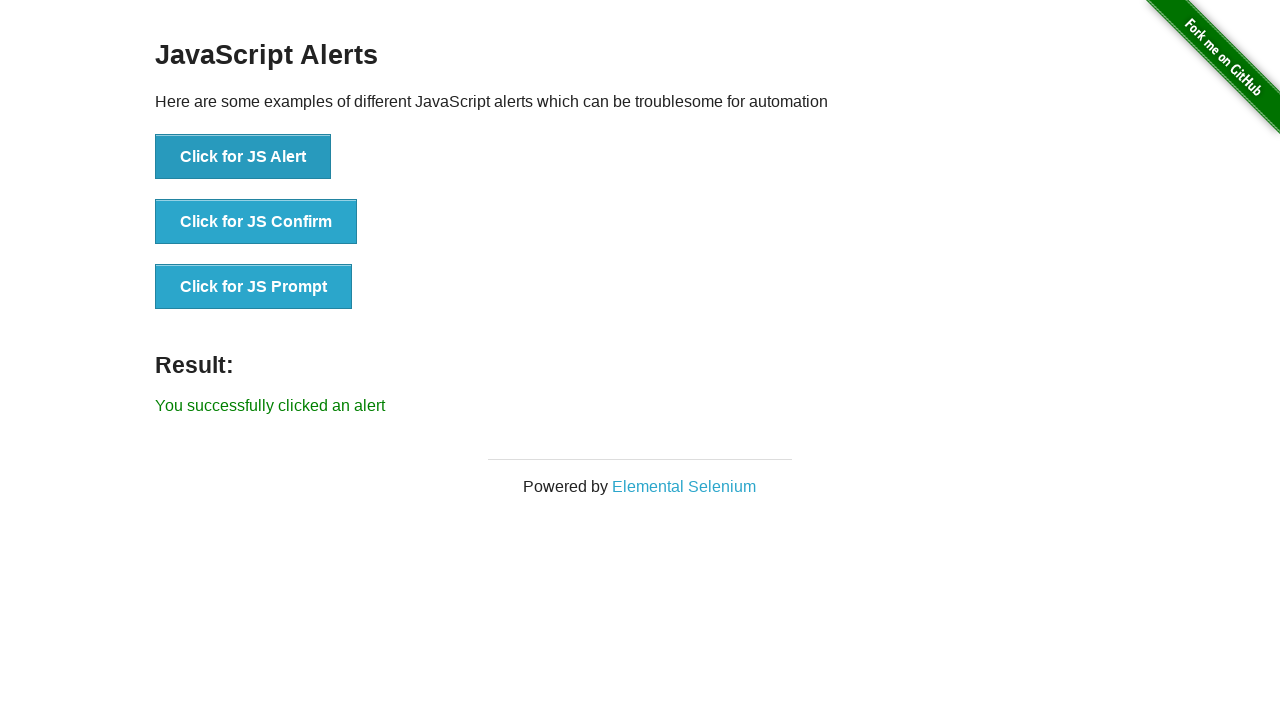

Set up dialog handler to dismiss confirmation dialogs
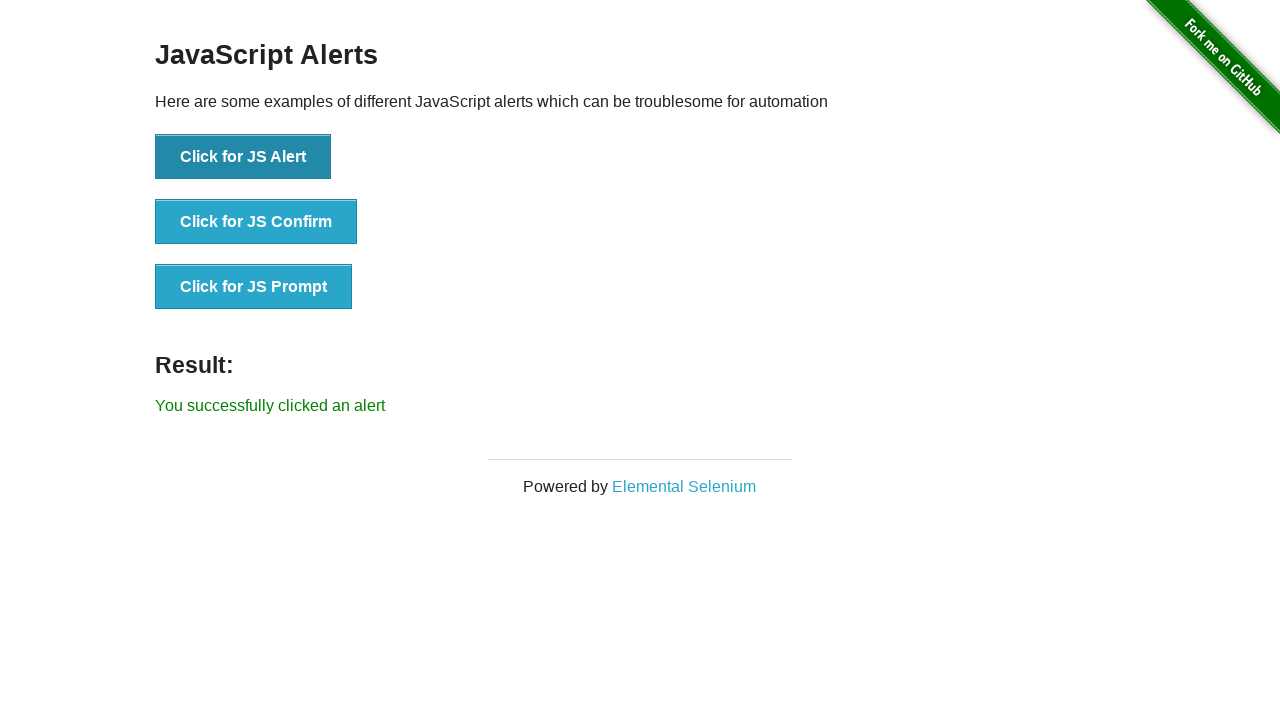

Triggered JavaScript confirmation dialog and dismissed it at (256, 222) on button[onclick='jsConfirm()']
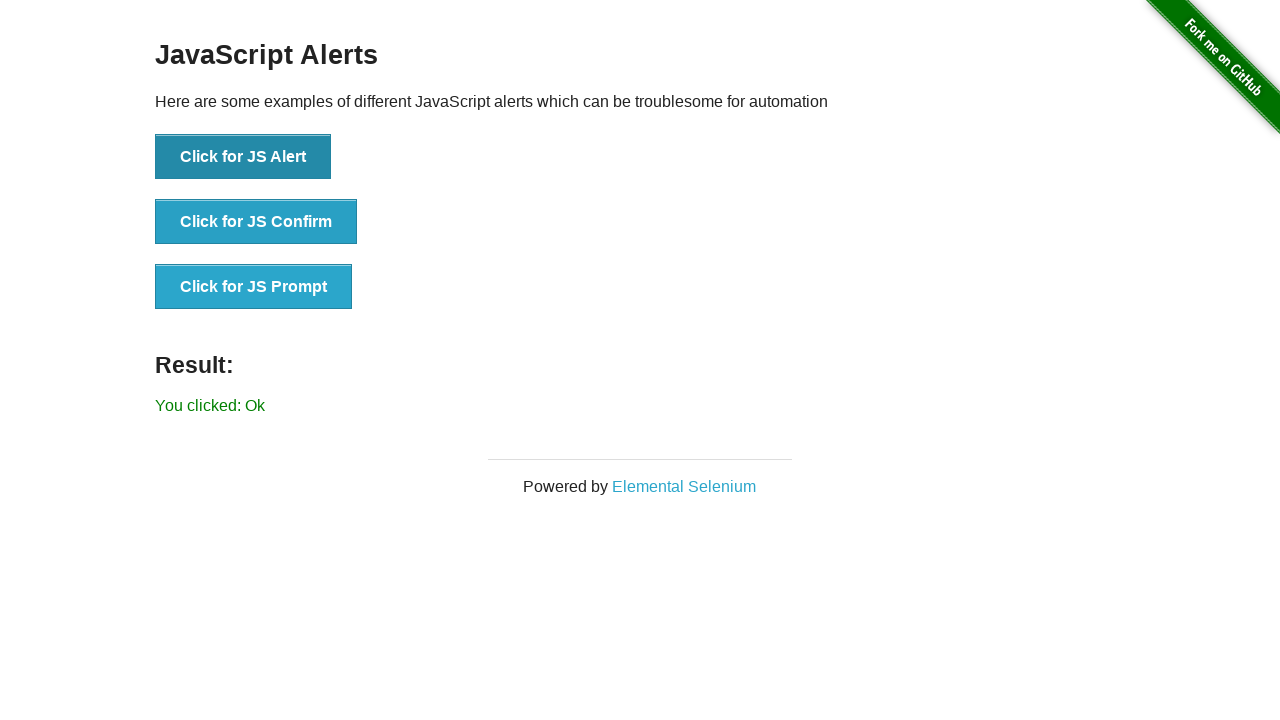

Set up dialog handler to accept prompts with text input
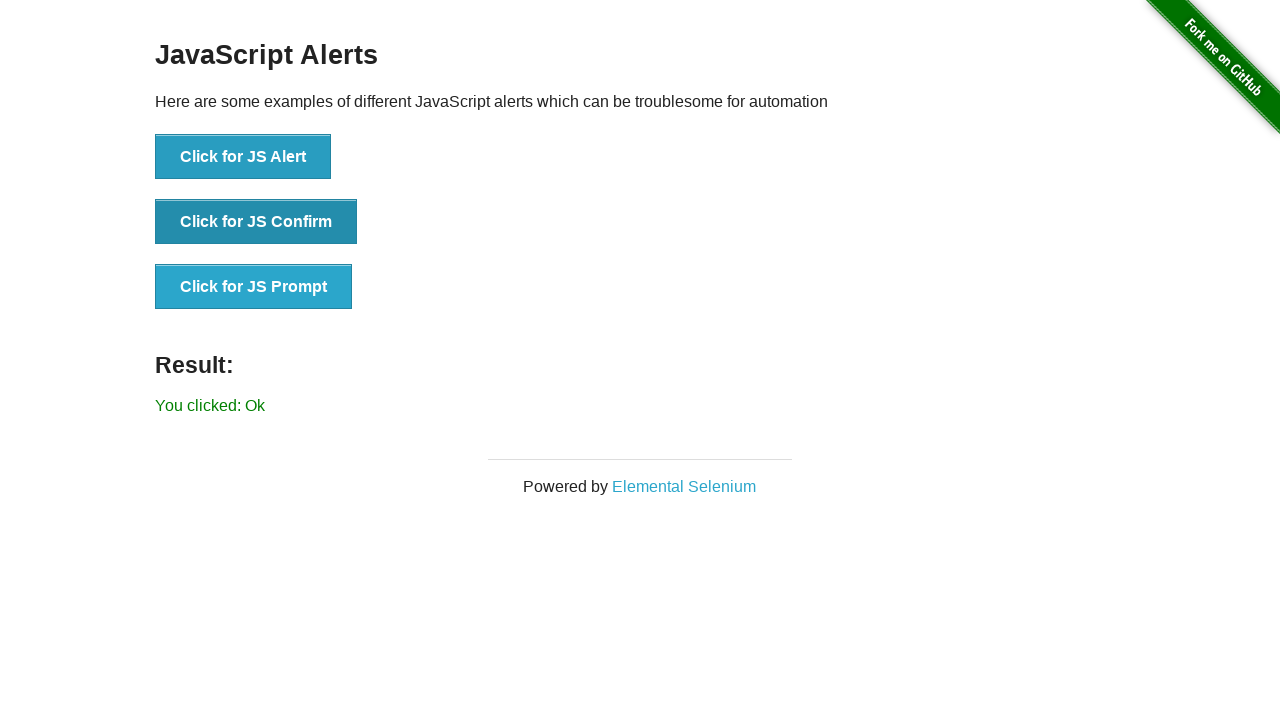

Triggered JavaScript prompt dialog and entered 'Paran' at (254, 287) on button[onclick='jsPrompt()']
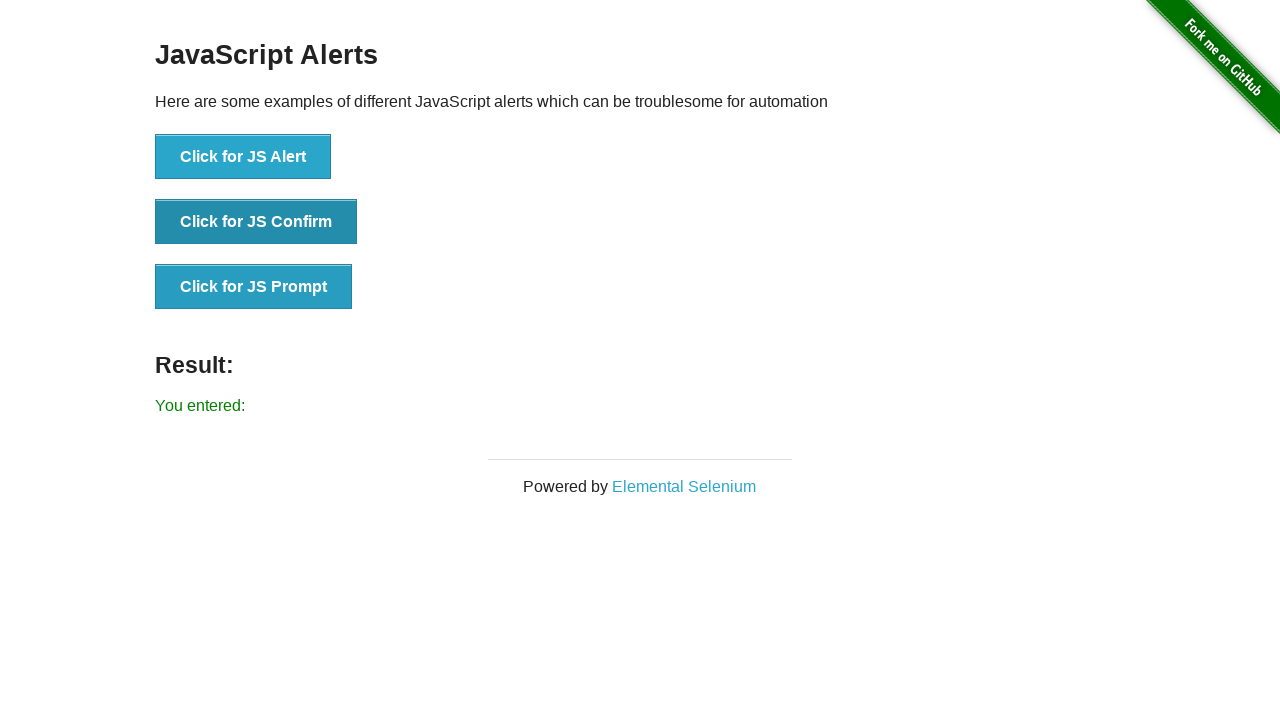

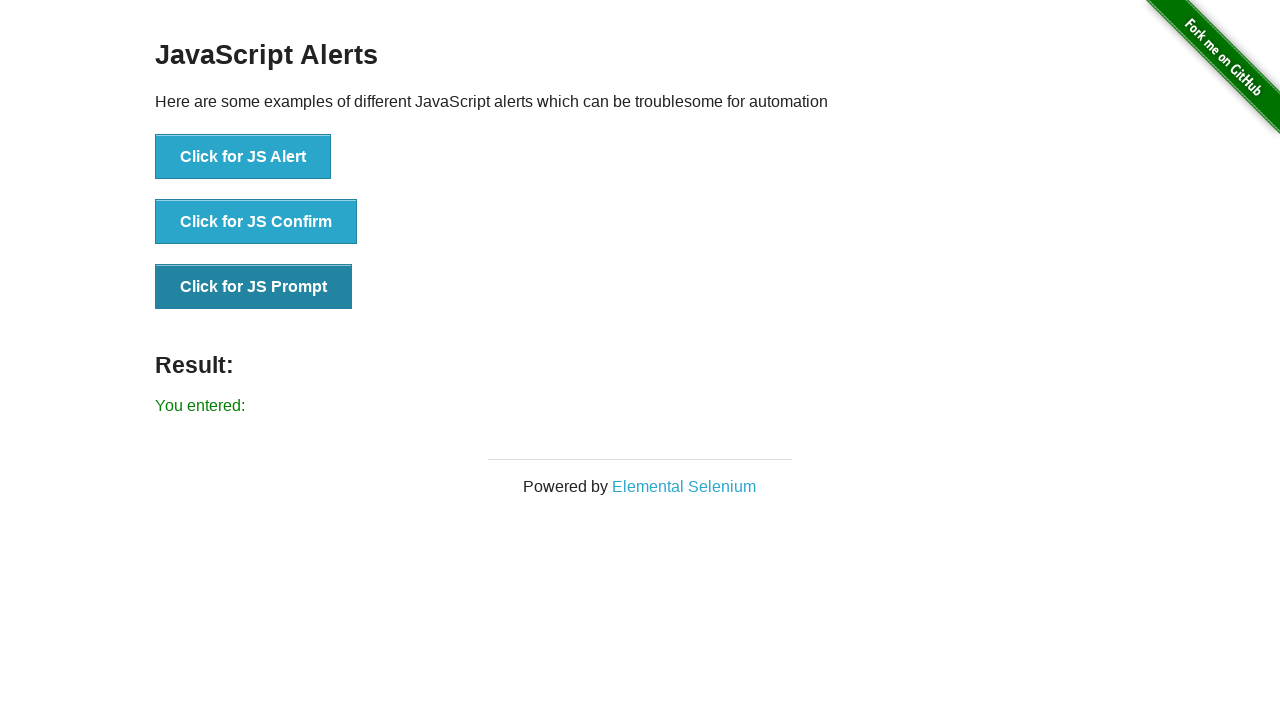